Tests radio button functionality by selecting specific options (Milk and Water) from a group of radio buttons

Starting URL: https://echoecho.com/htmlforms10.htm

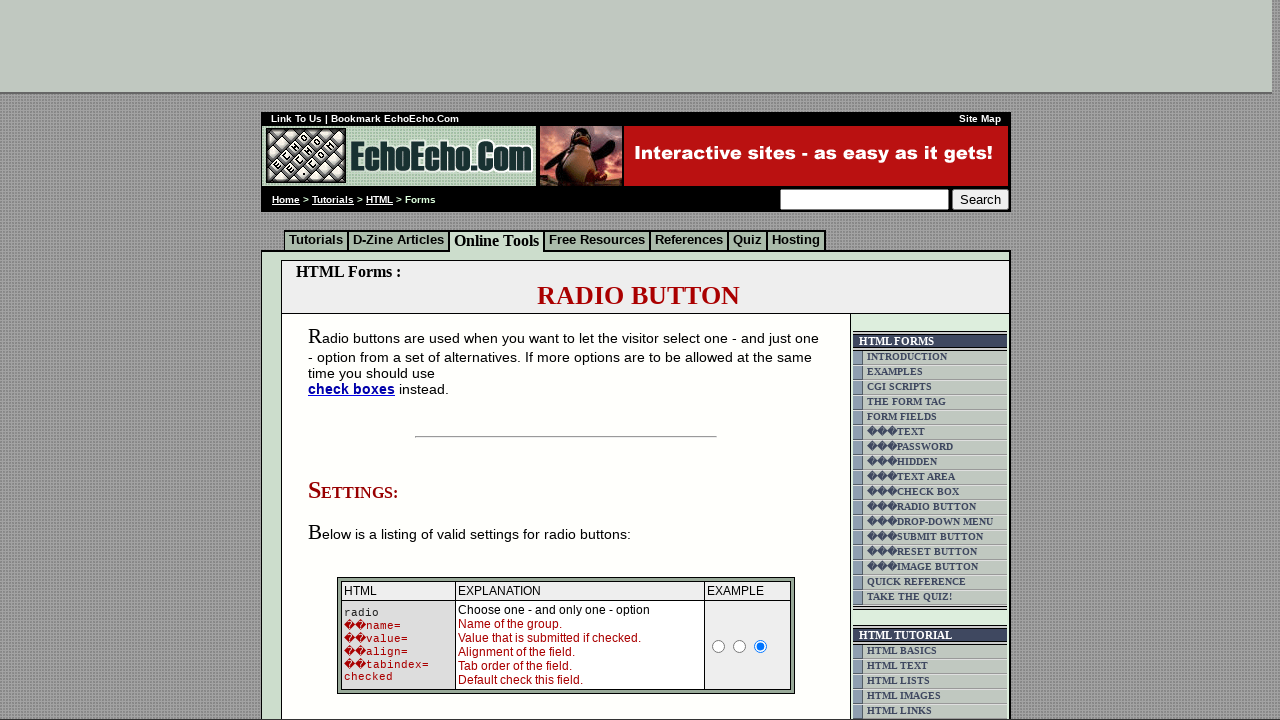

Located all radio buttons in the table
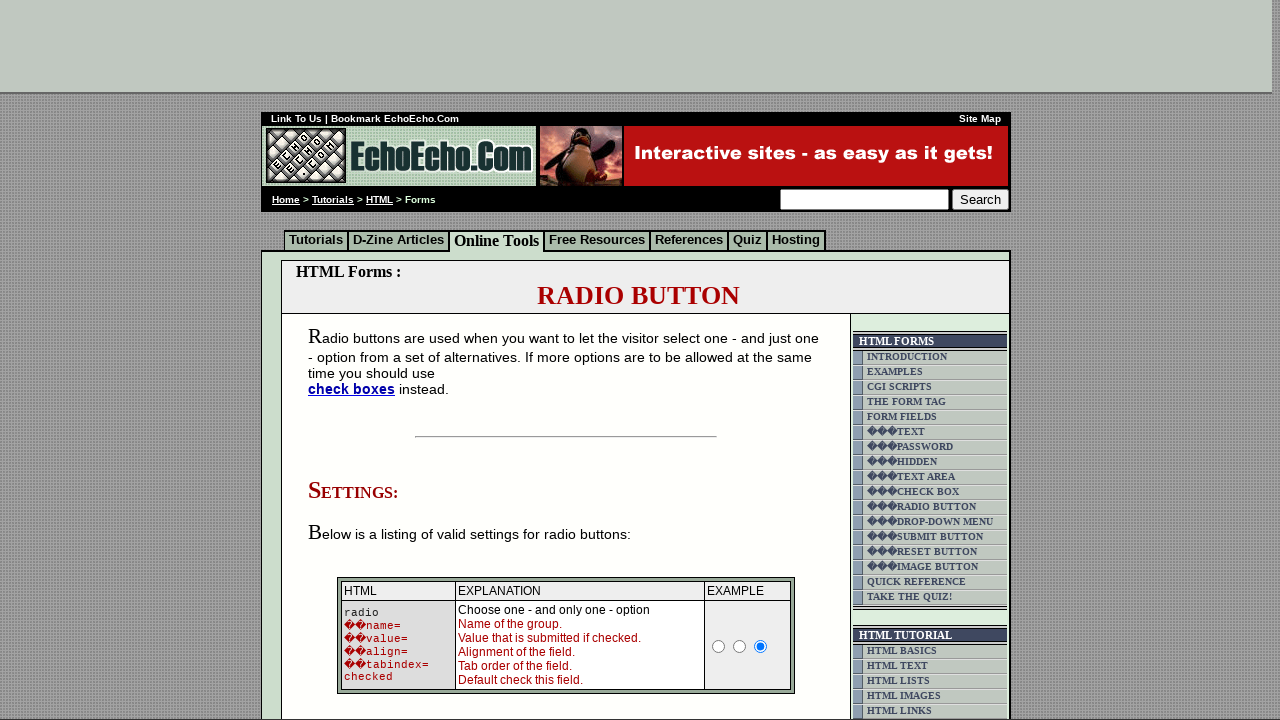

Retrieved radio button value: Milk
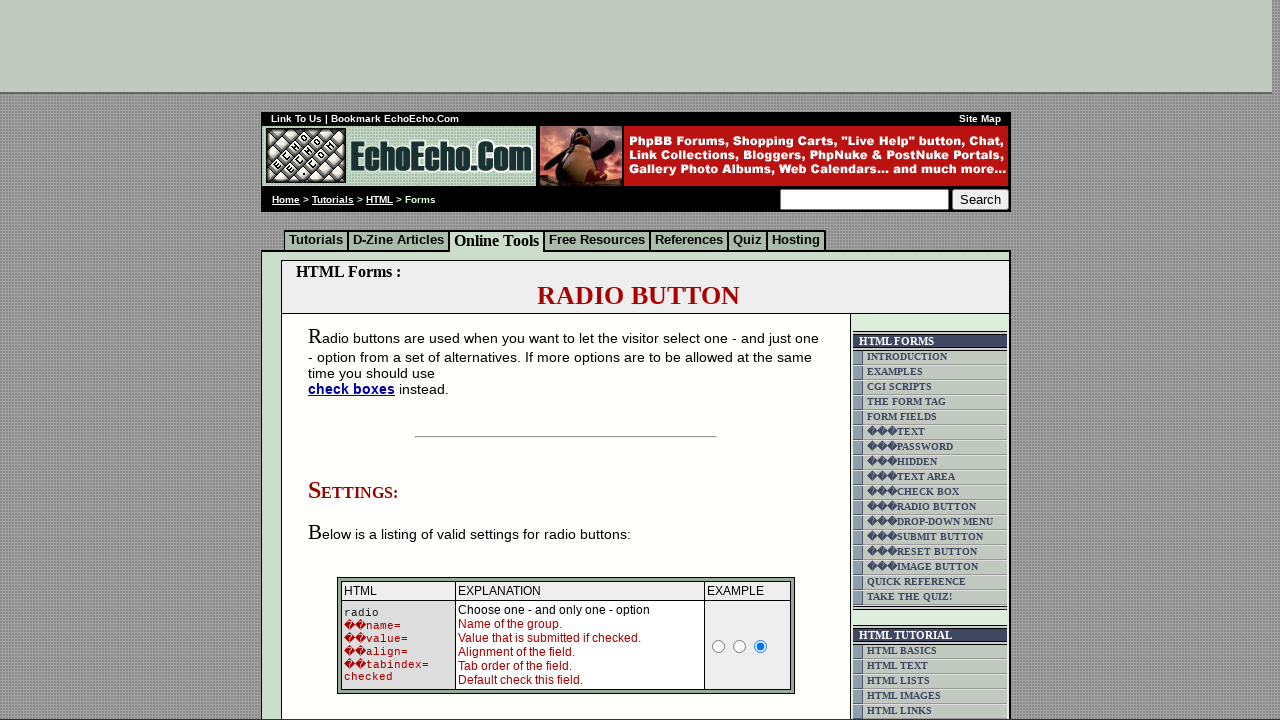

Clicked radio button with value 'Milk'
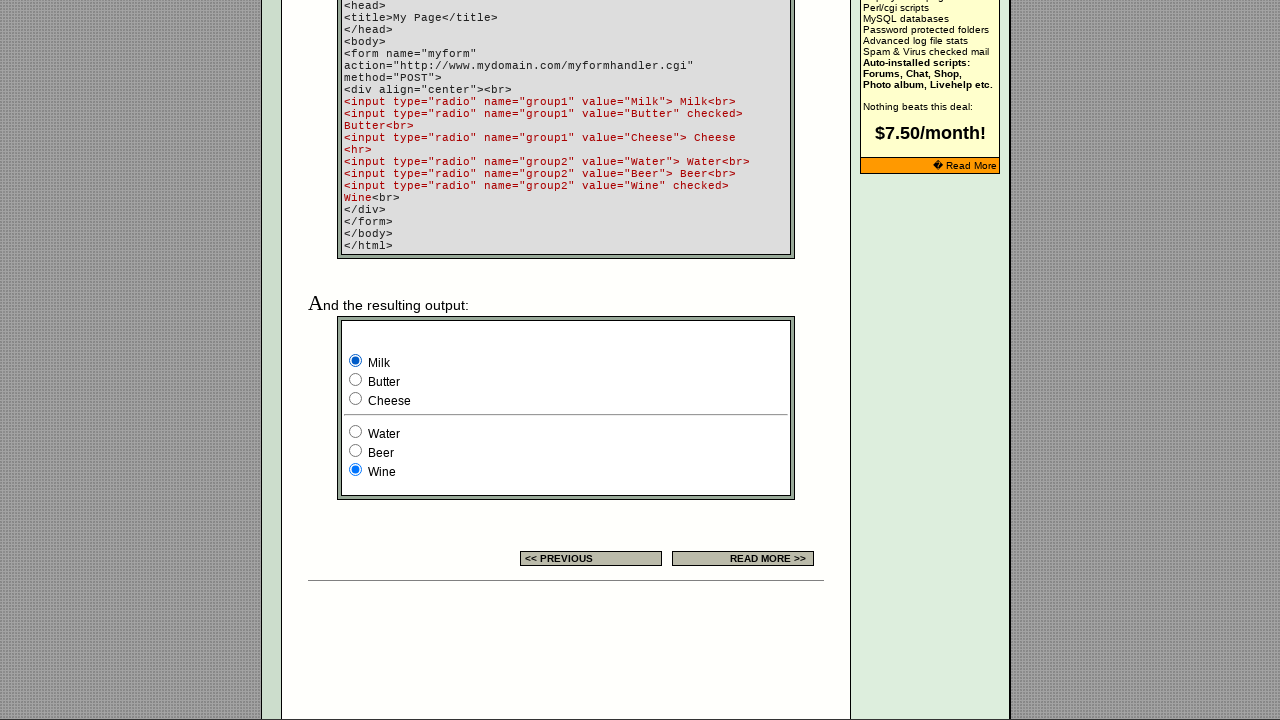

Retrieved radio button value: Butter
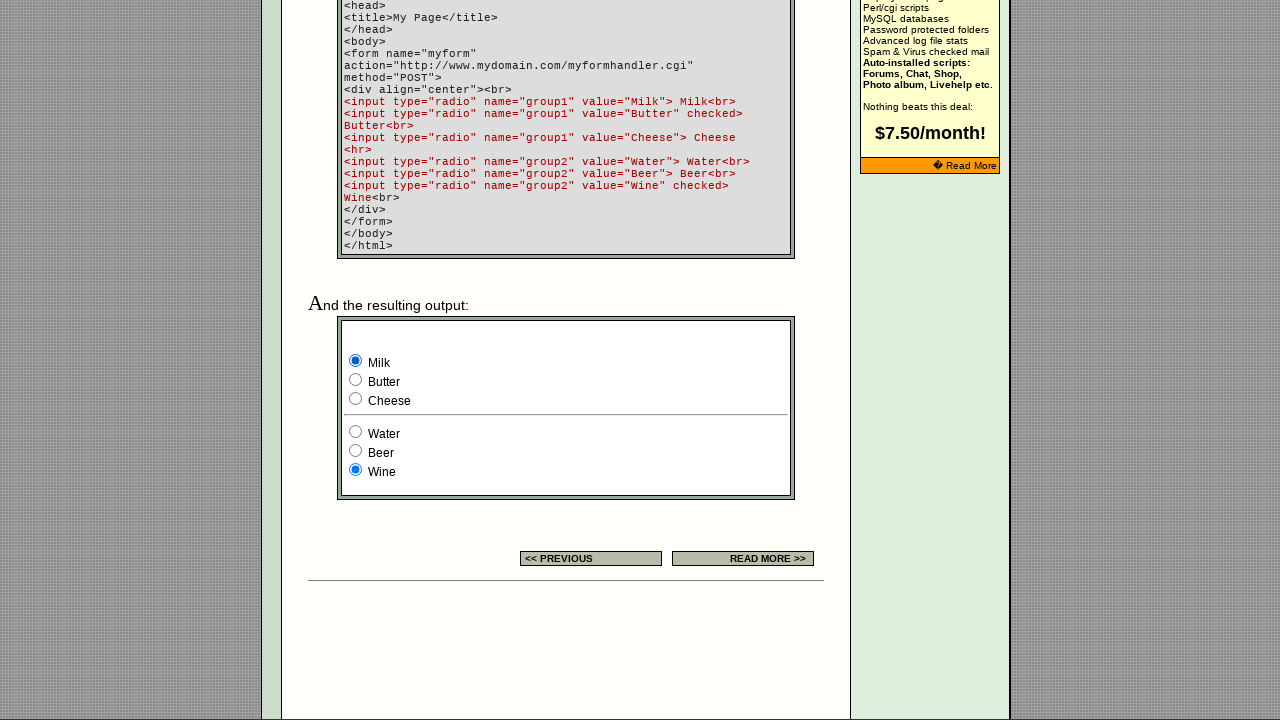

Retrieved radio button value: Cheese
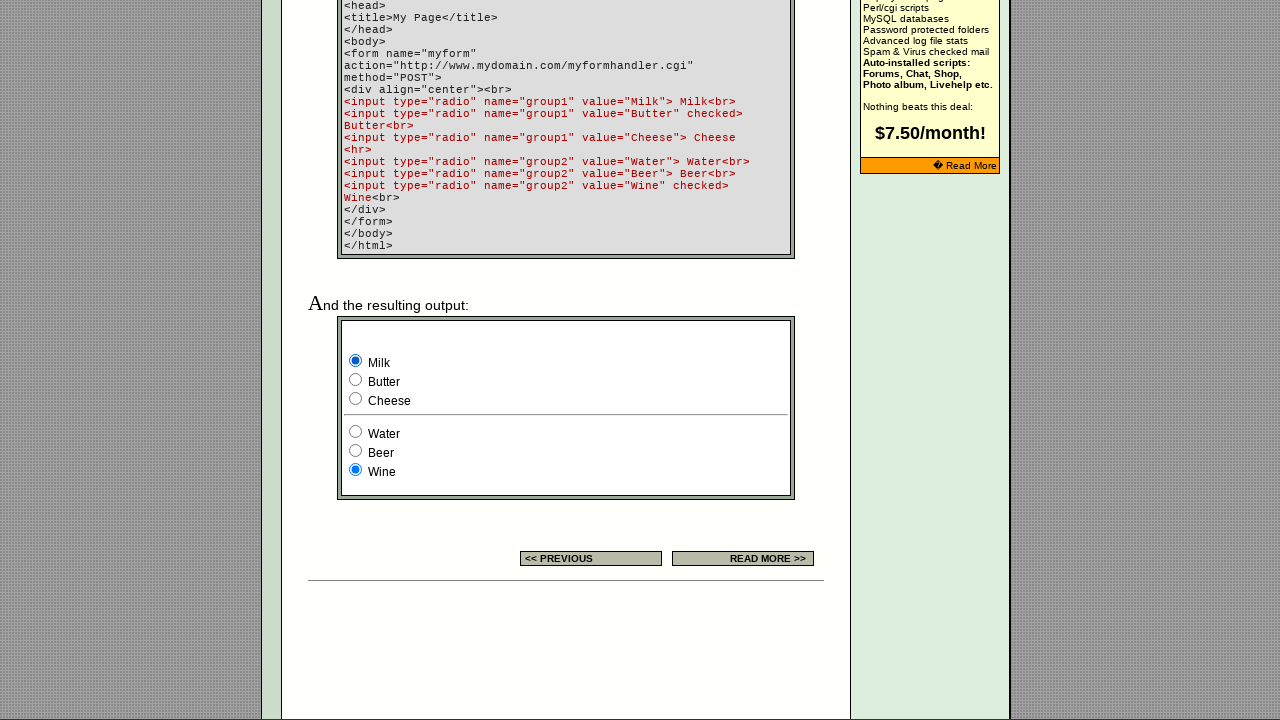

Retrieved radio button value: Water
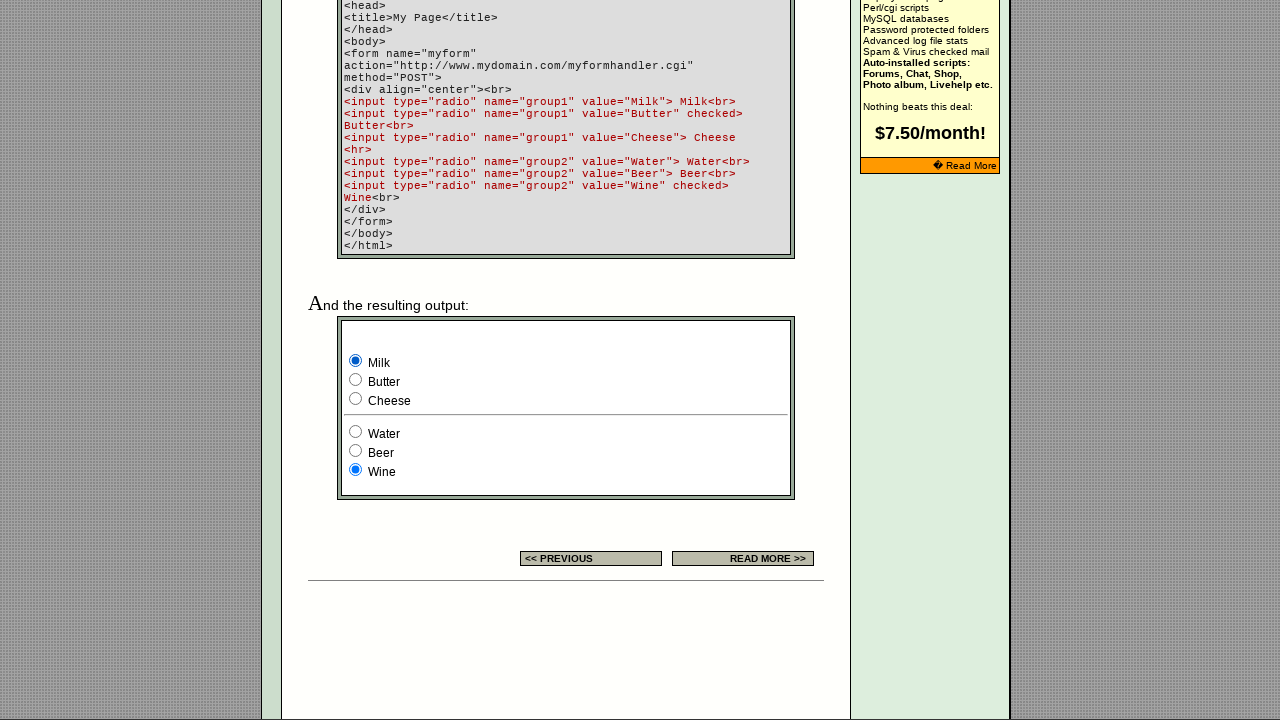

Clicked radio button with value 'Water'
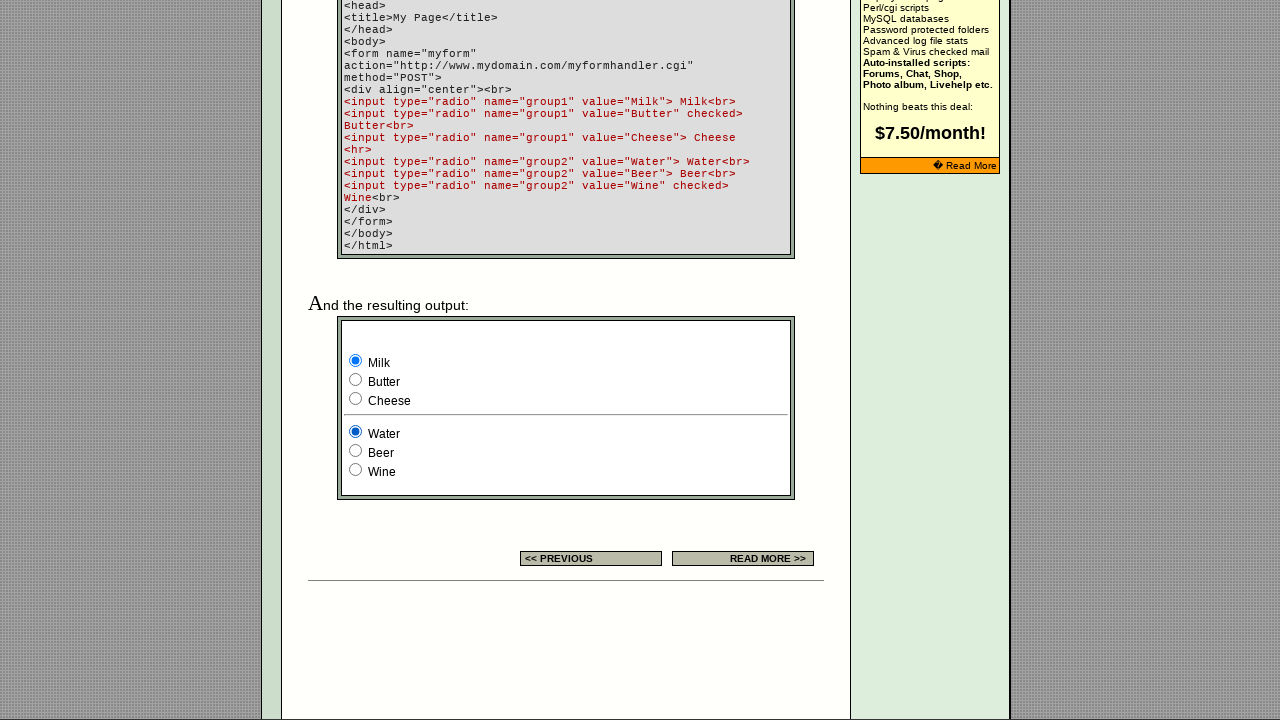

Retrieved radio button value: Beer
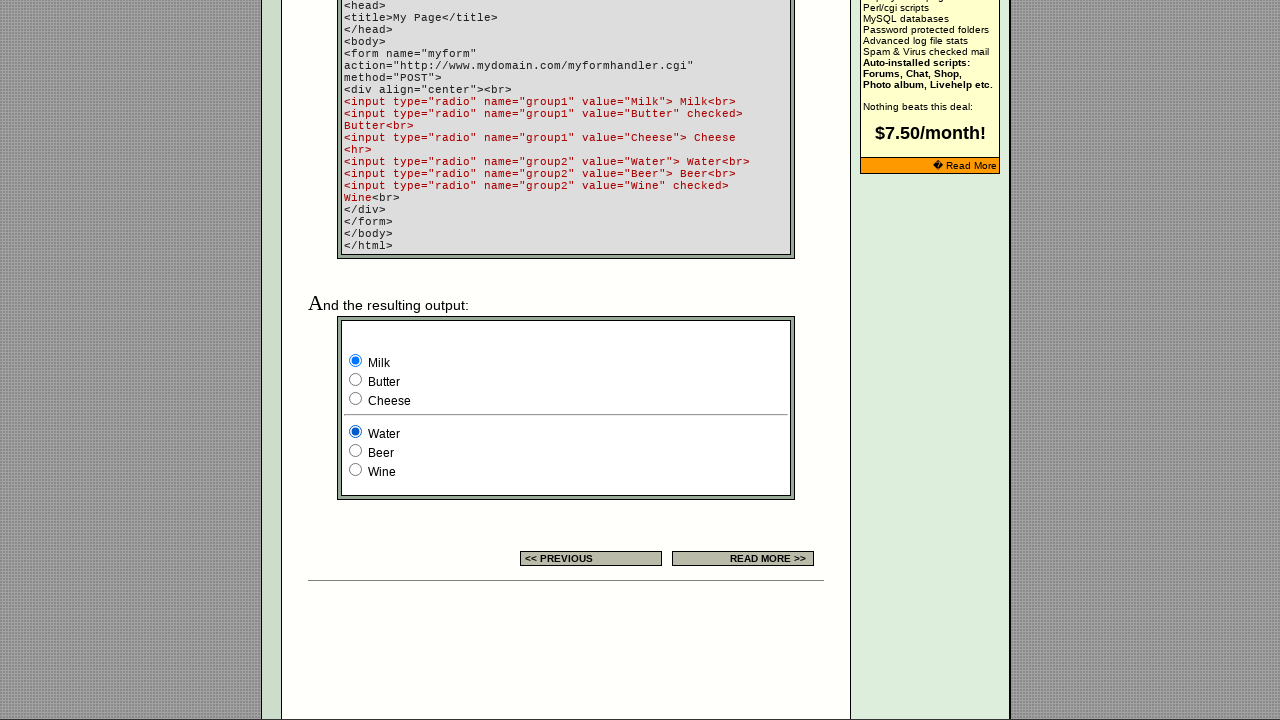

Retrieved radio button value: Wine
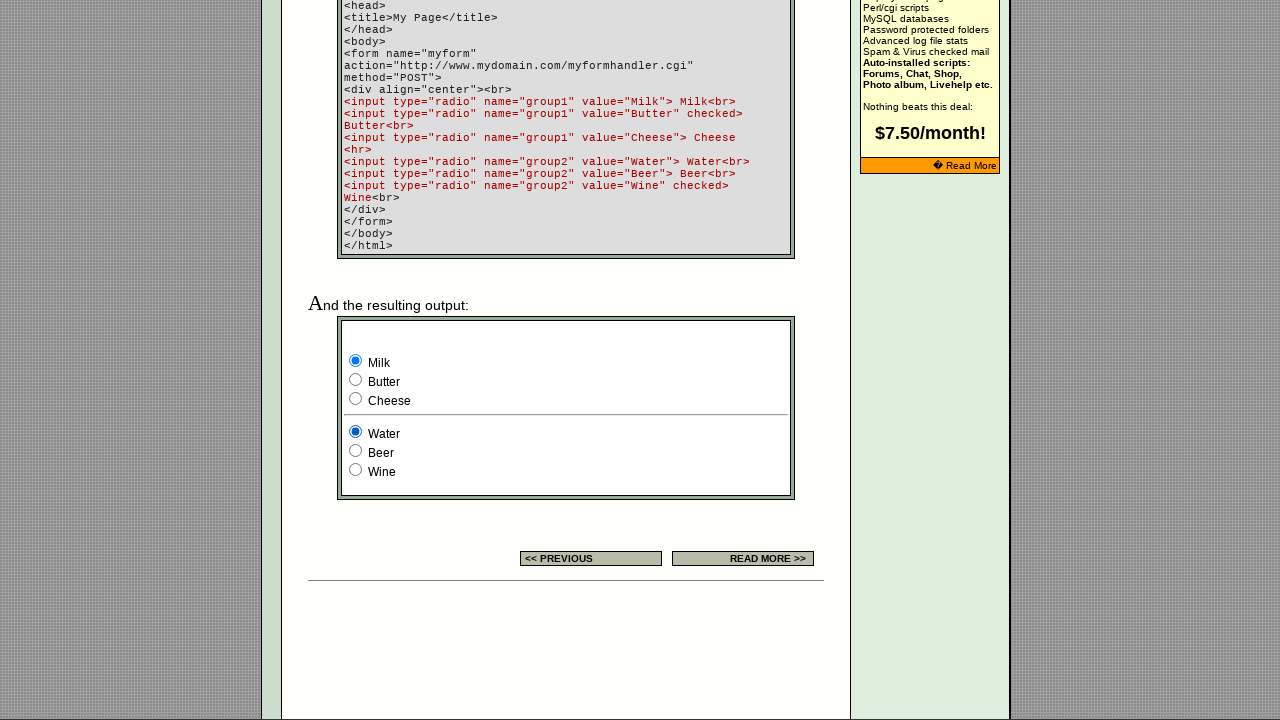

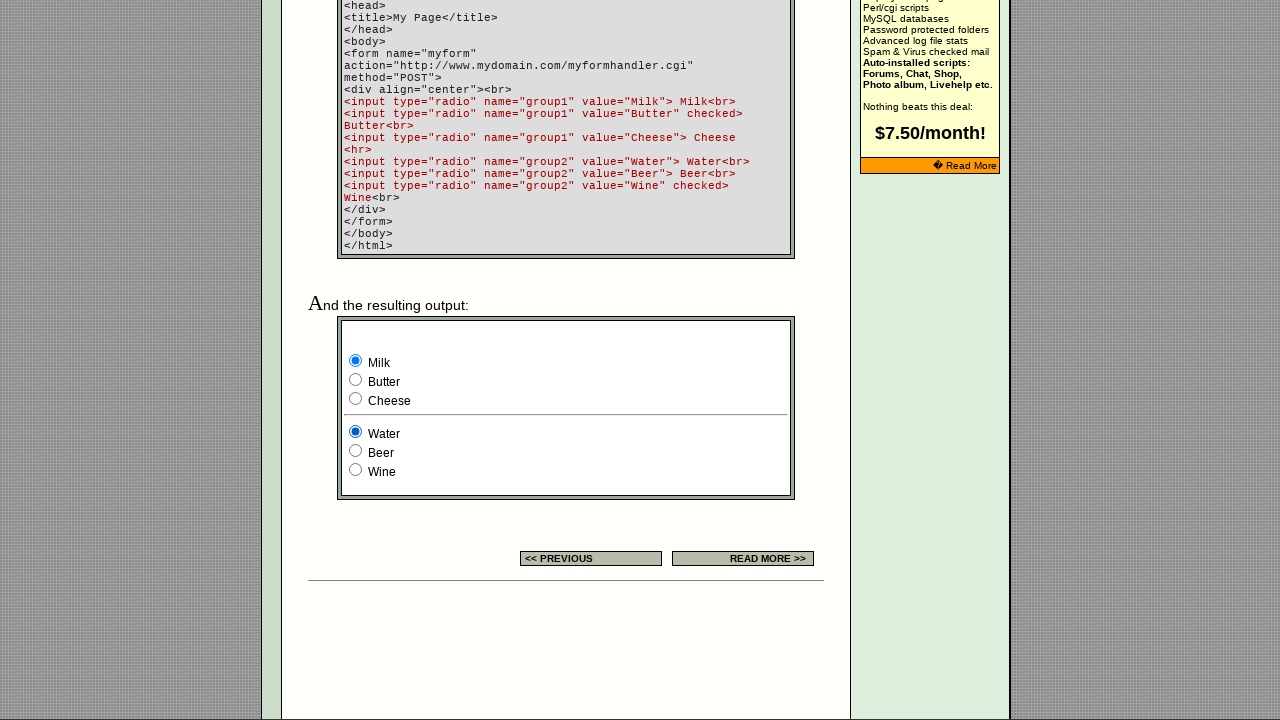